Tests dynamic controls by clicking enable button, waiting for input to be enabled, then entering text

Starting URL: https://the-internet.herokuapp.com/dynamic_controls

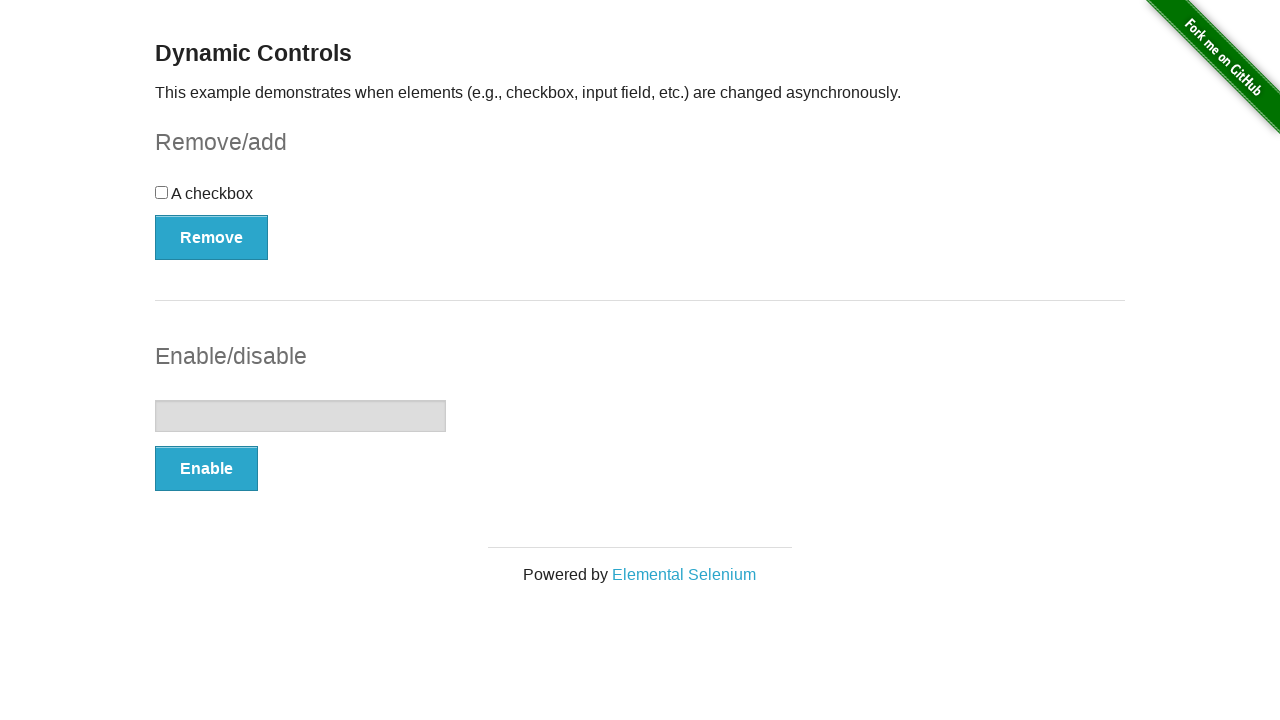

Clicked enable button to enable input field at (206, 469) on #input-example button
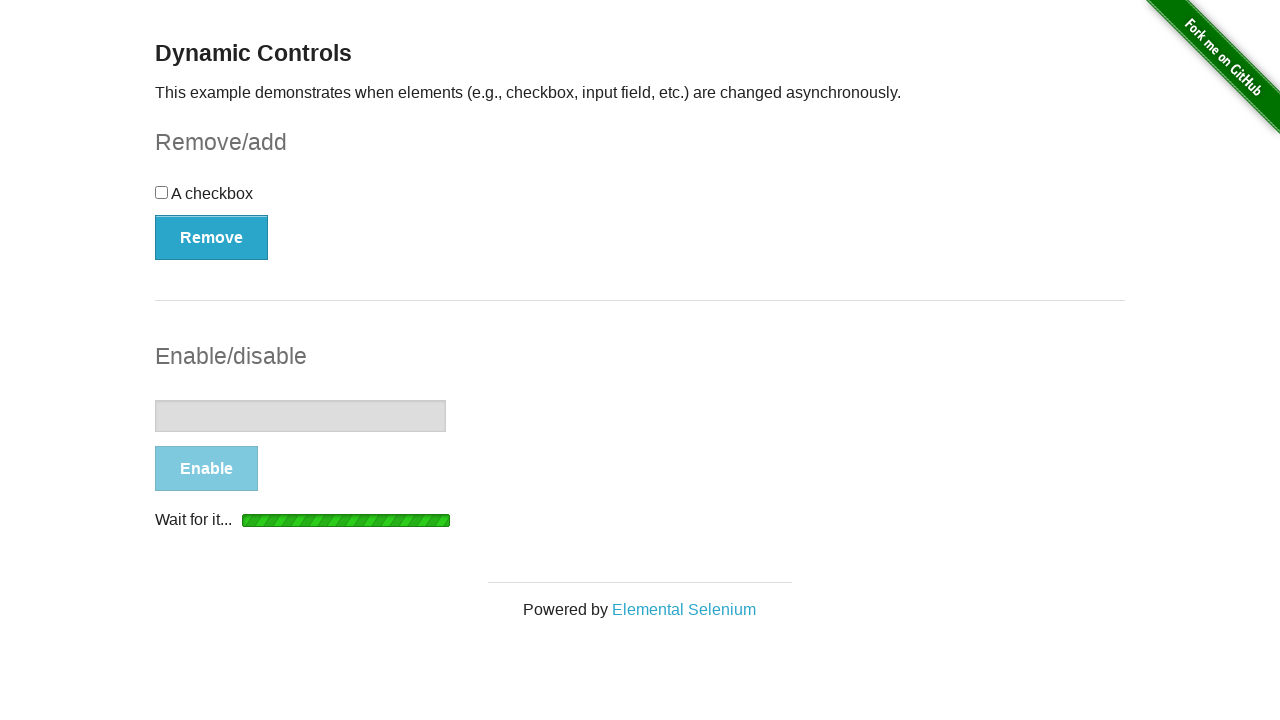

Input field became enabled
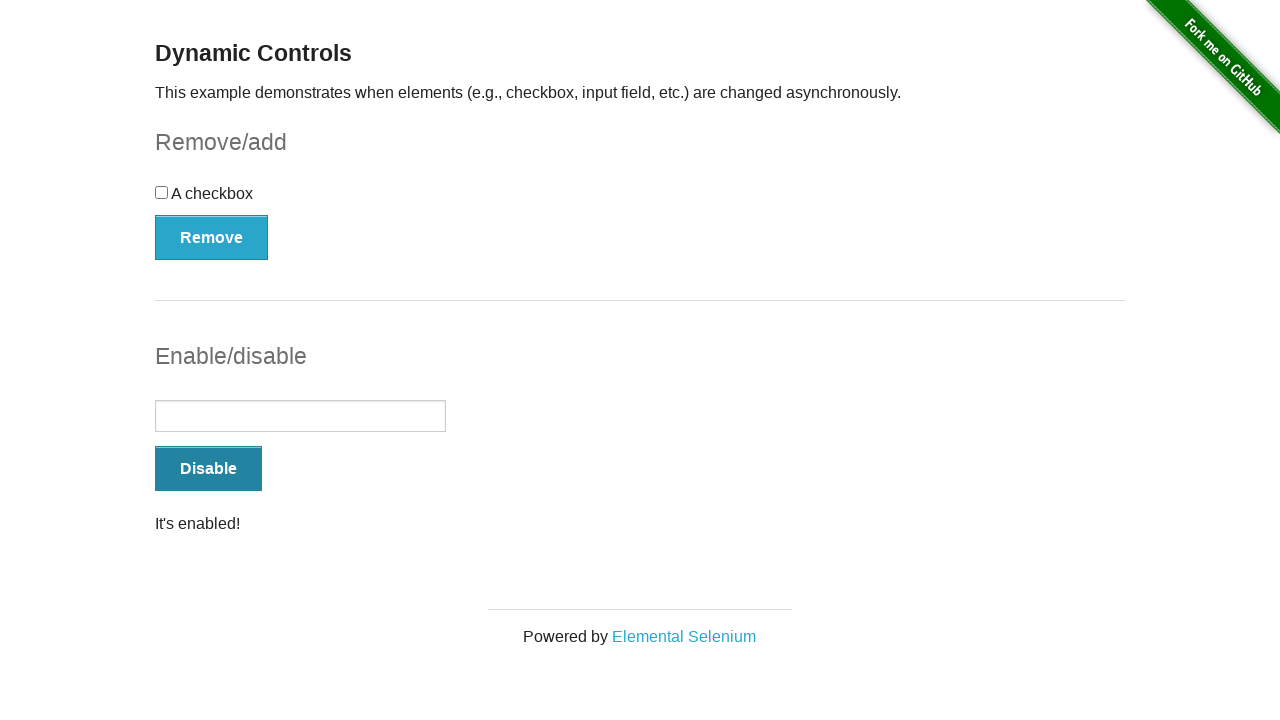

Entered 'test' text in the enabled input field on #input-example input
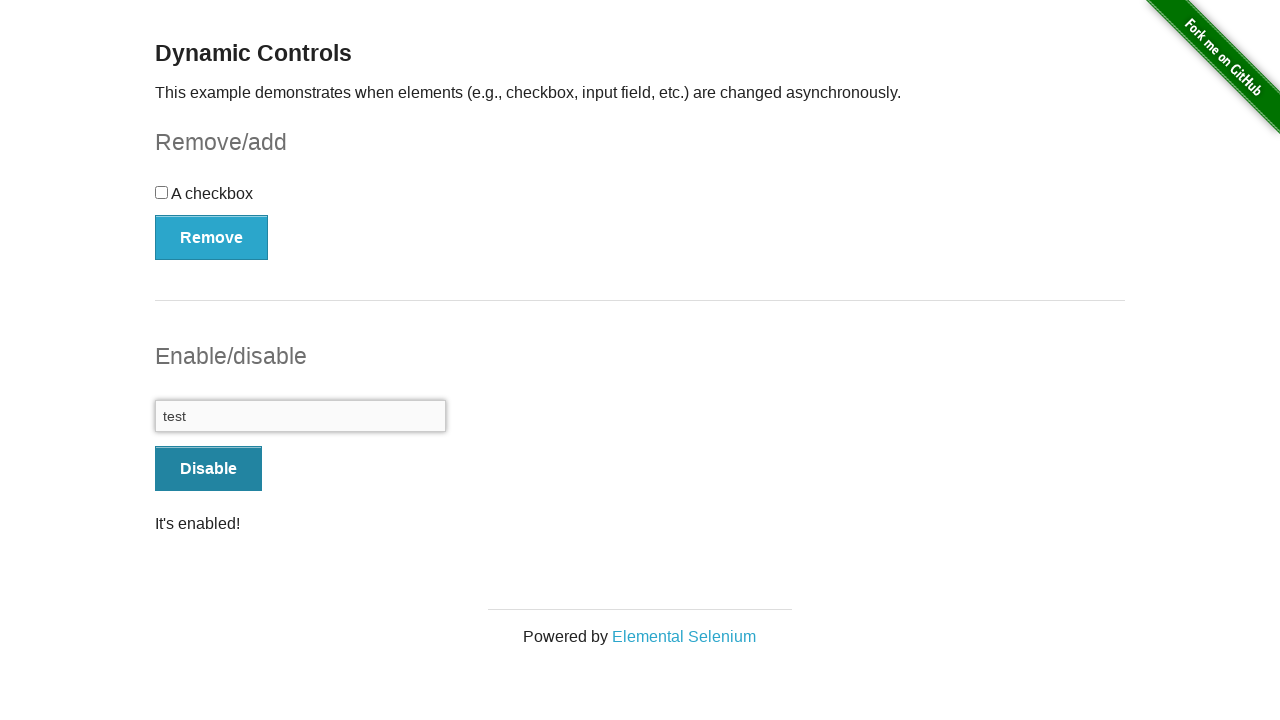

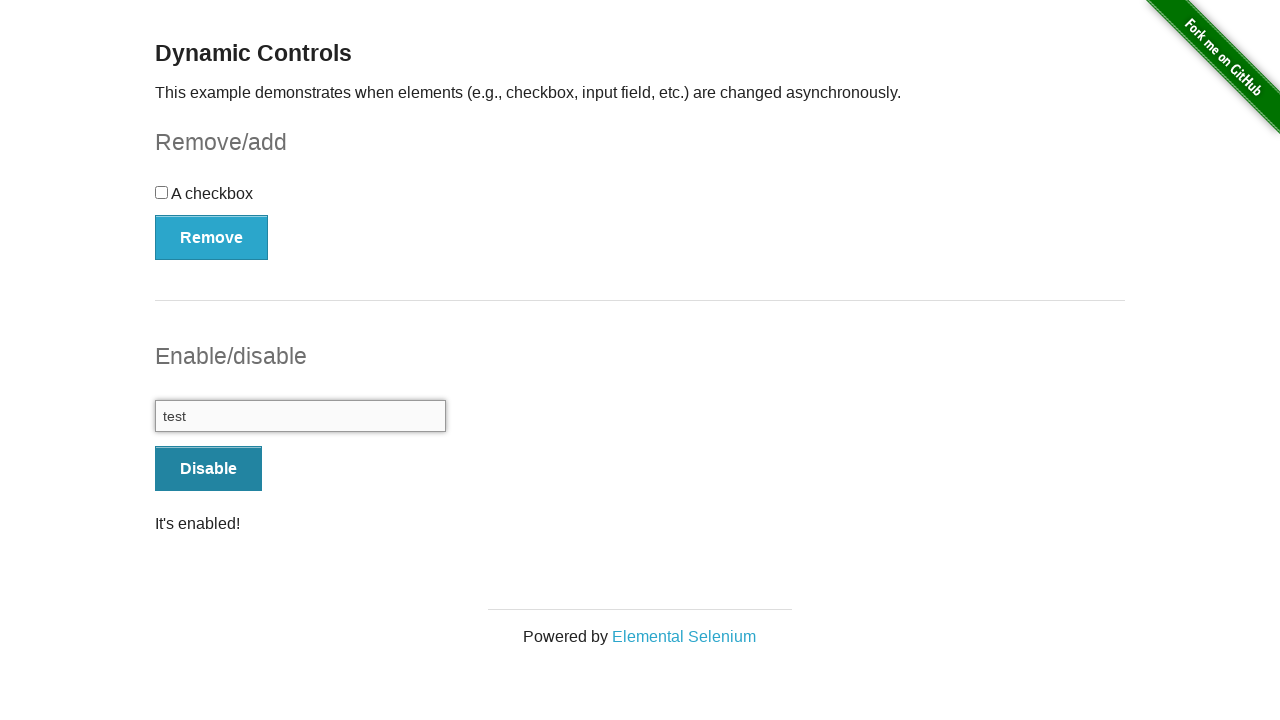